Tests navigation and search functionality on python.org by clicking through Downloads and Documentation pages, then performing a search for "pycon"

Starting URL: https://www.python.org

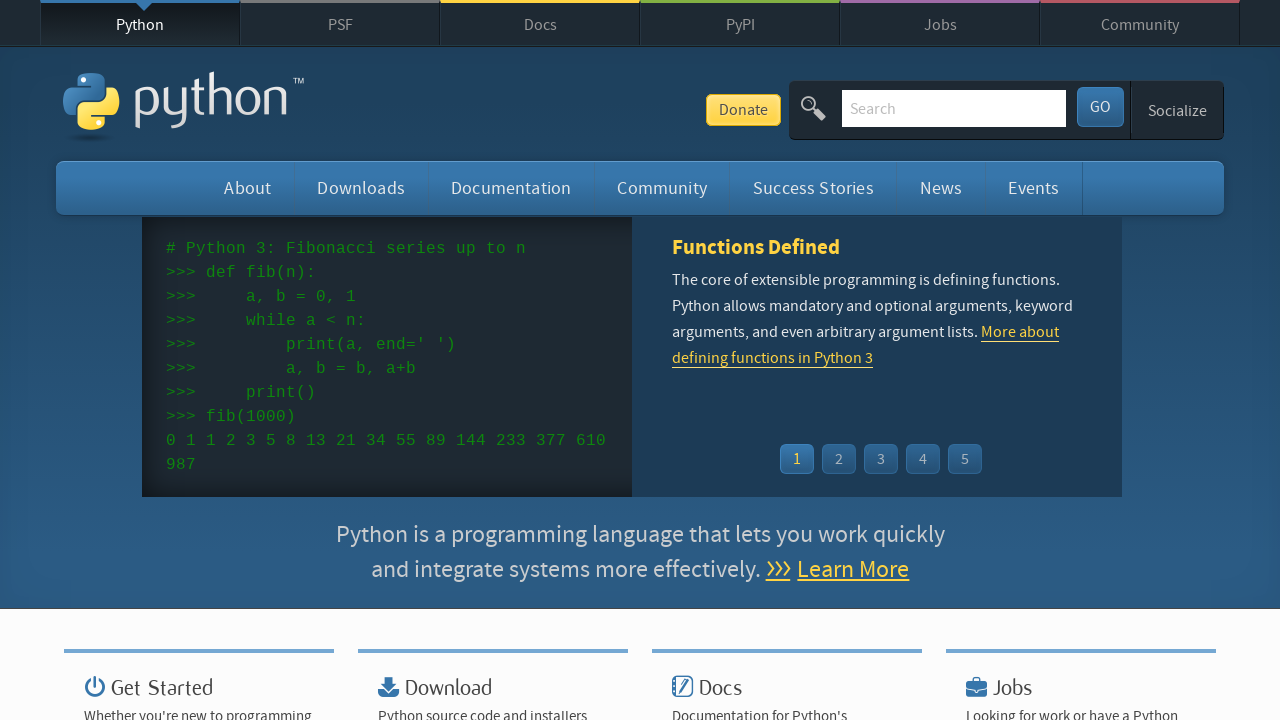

Clicked on Downloads link at (361, 188) on text=Downloads
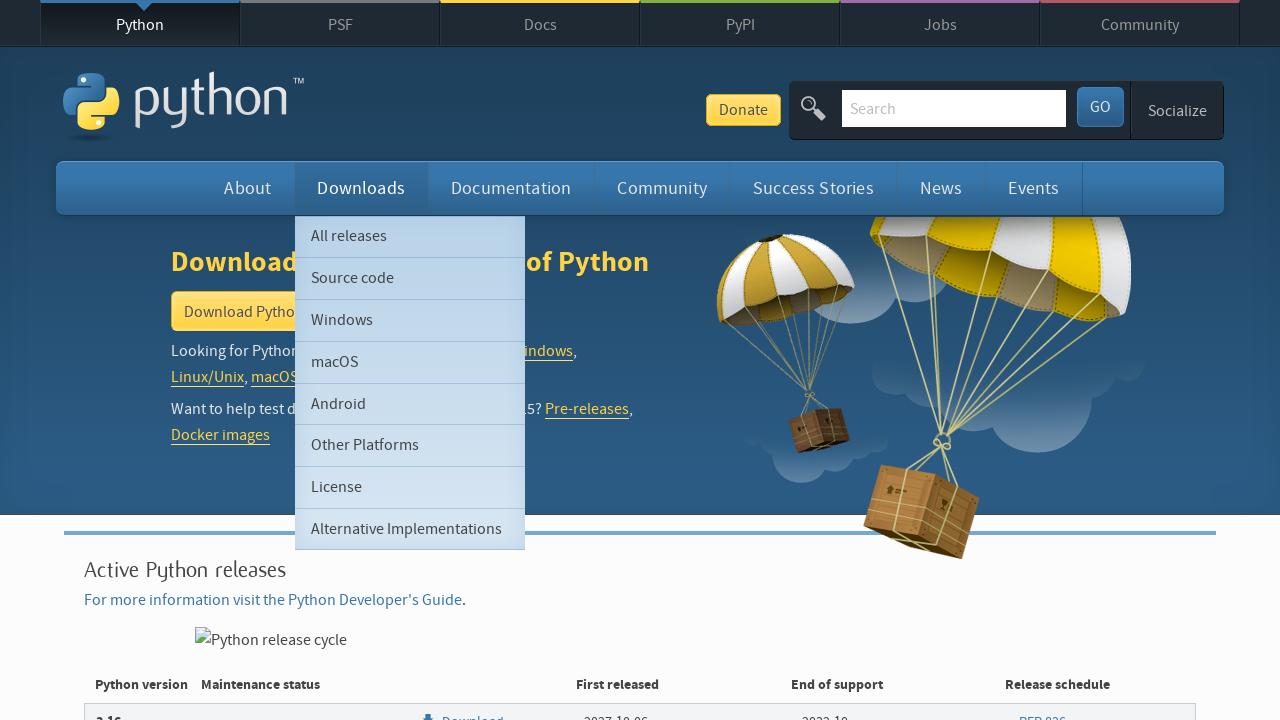

Active Python Releases section loaded
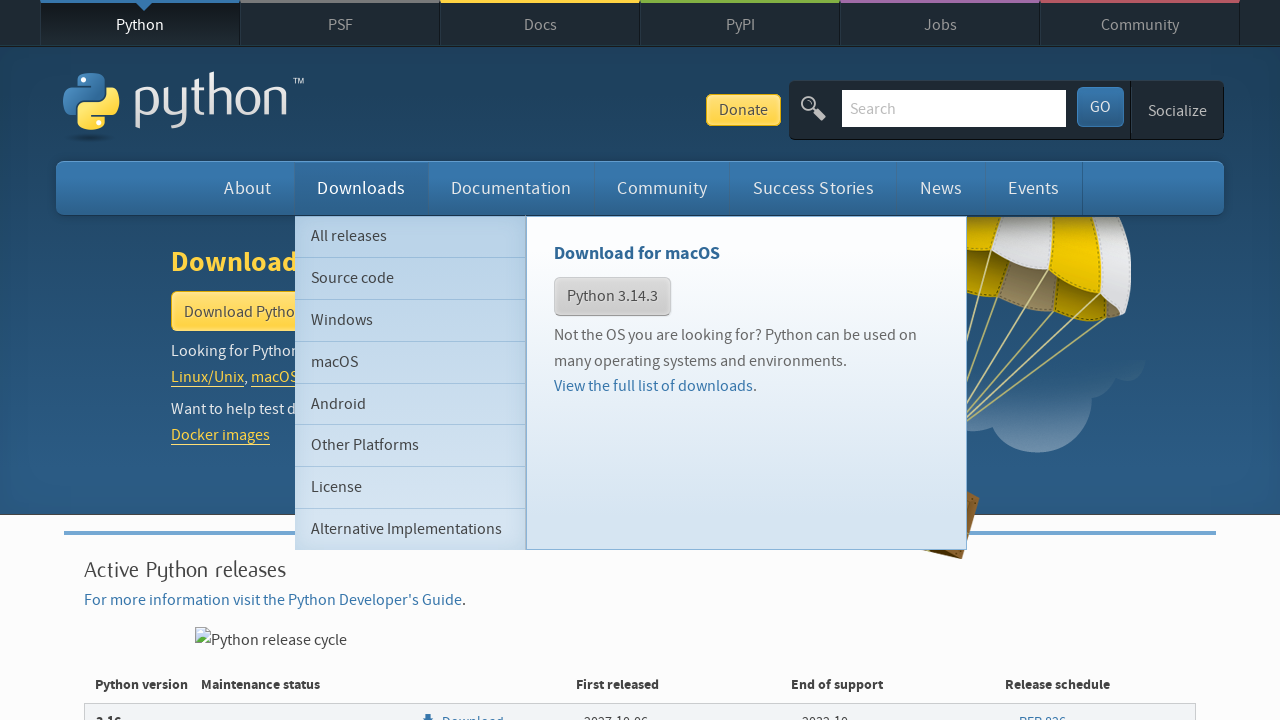

Clicked on Documentation link at (511, 188) on text=Documentation
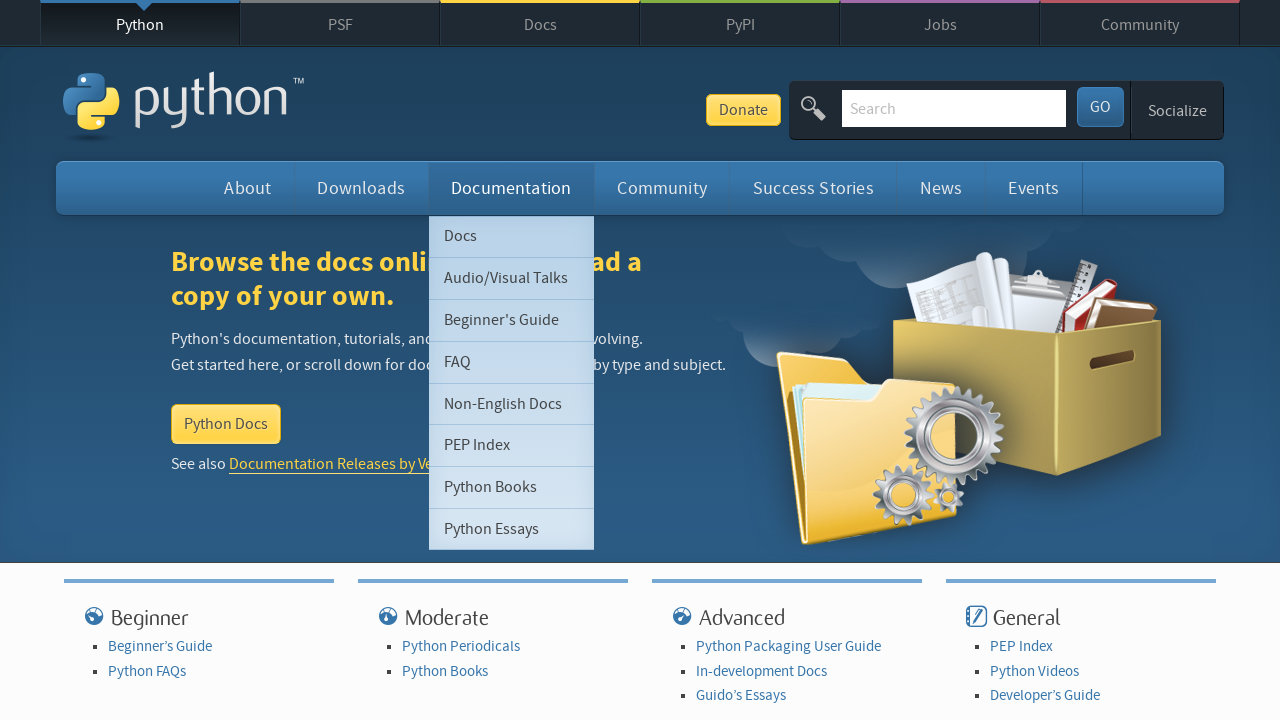

Call-to-action section loaded
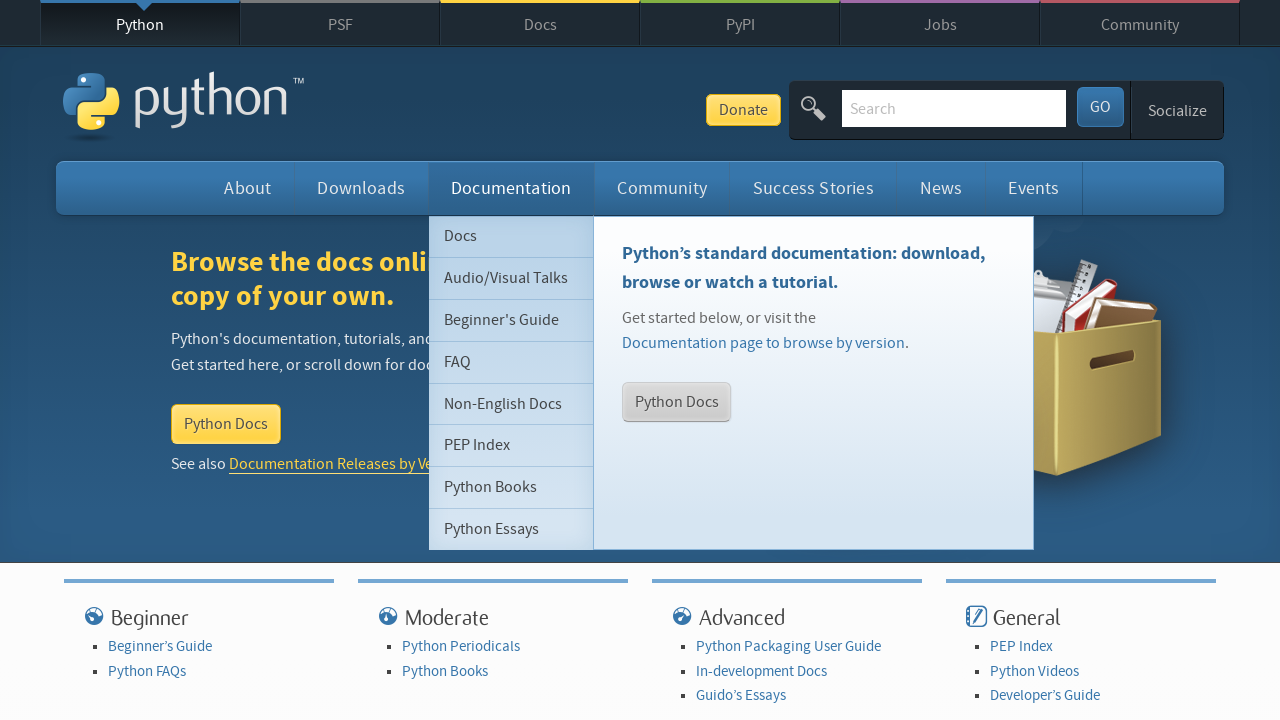

Cleared search field on input[name='q']
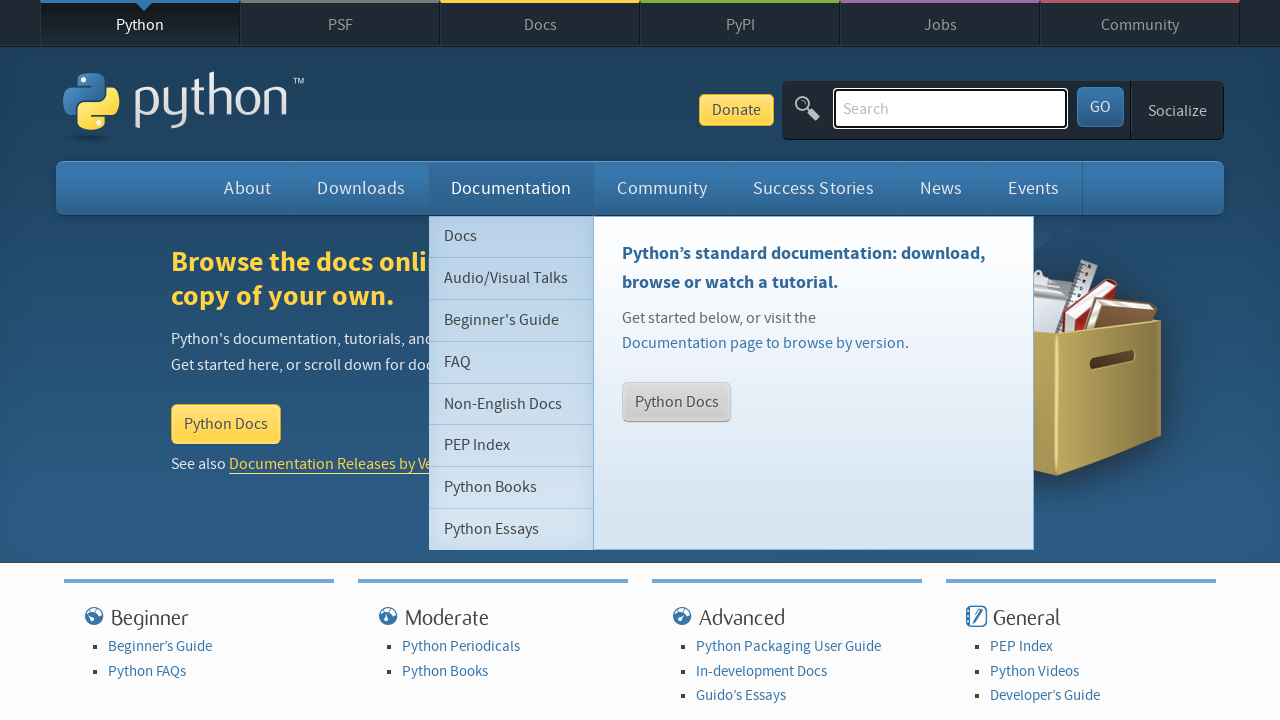

Filled search field with 'pycon' on input[name='q']
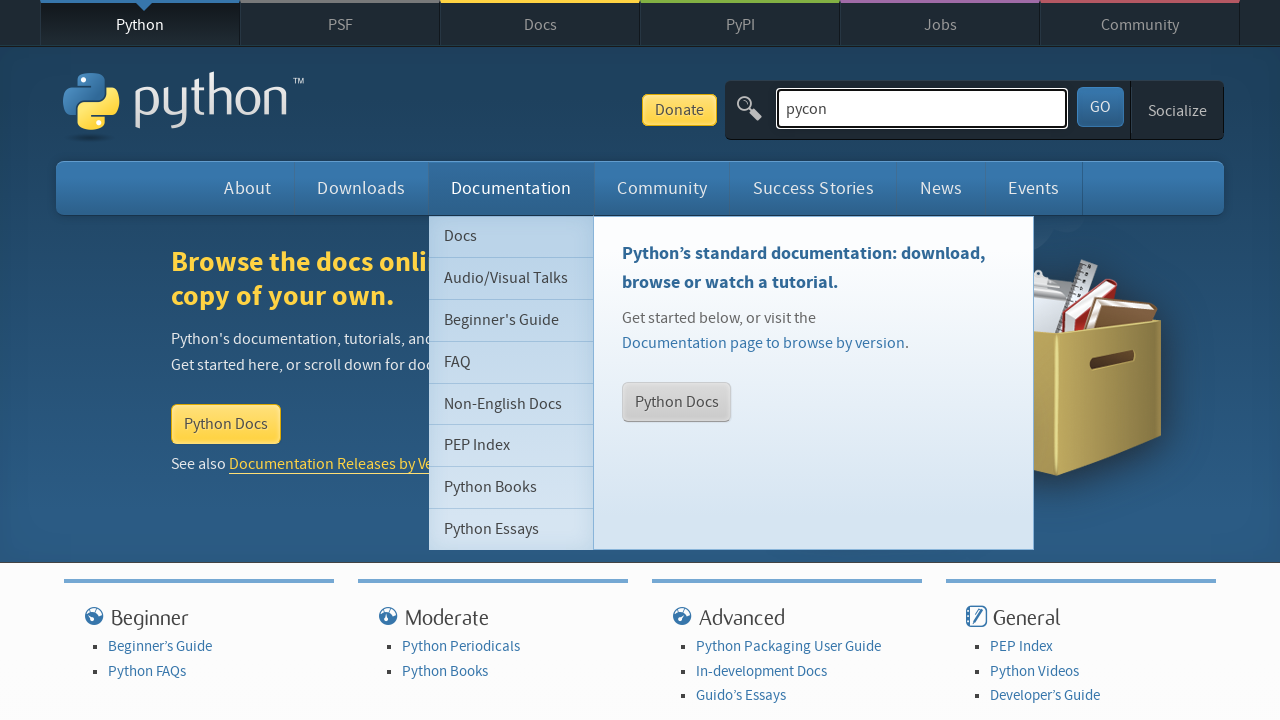

Pressed Enter to submit search on input[name='q']
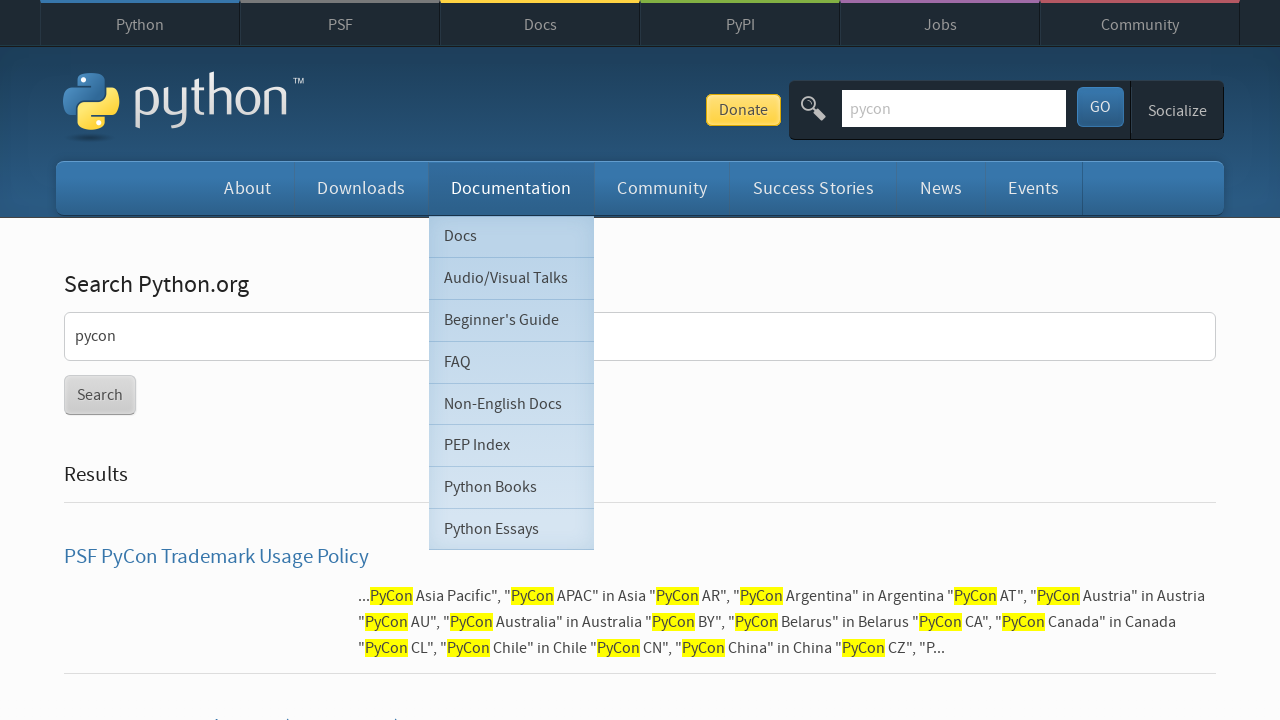

Search results loaded (network idle)
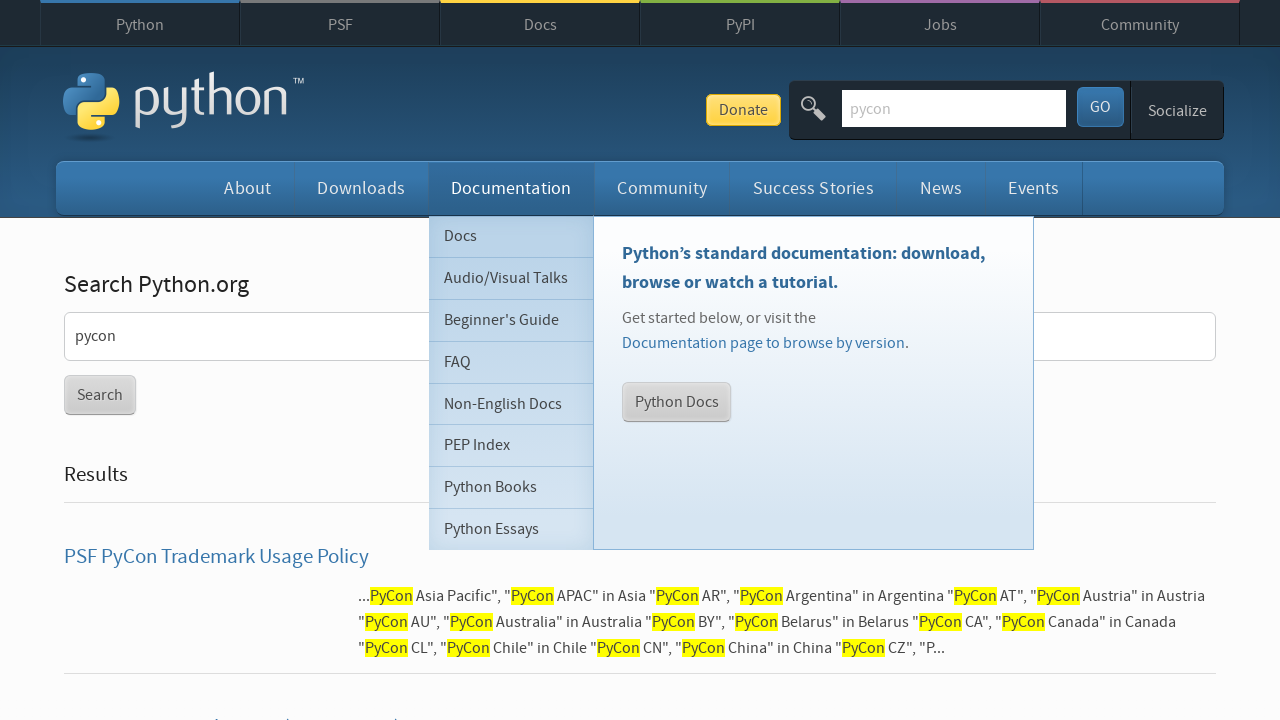

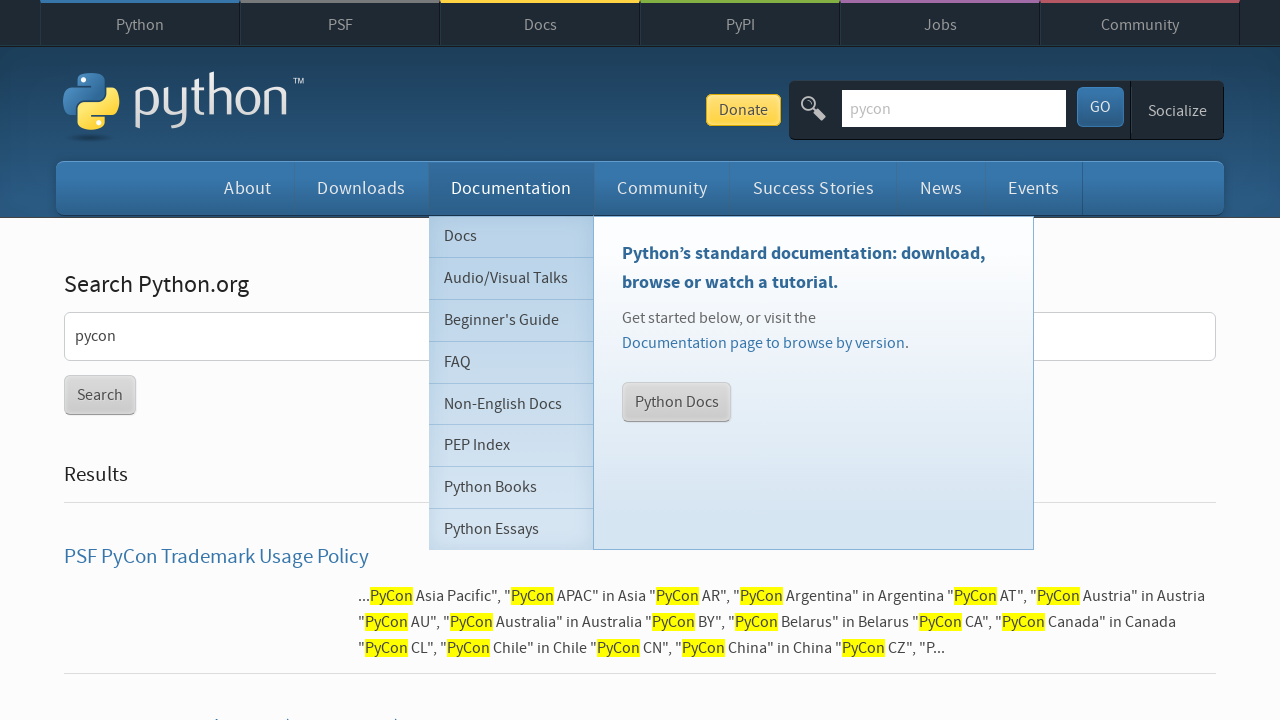